Tests user registration form by filling all required fields with randomly generated data and submitting the form

Starting URL: https://uibank.uipath.com/register-account

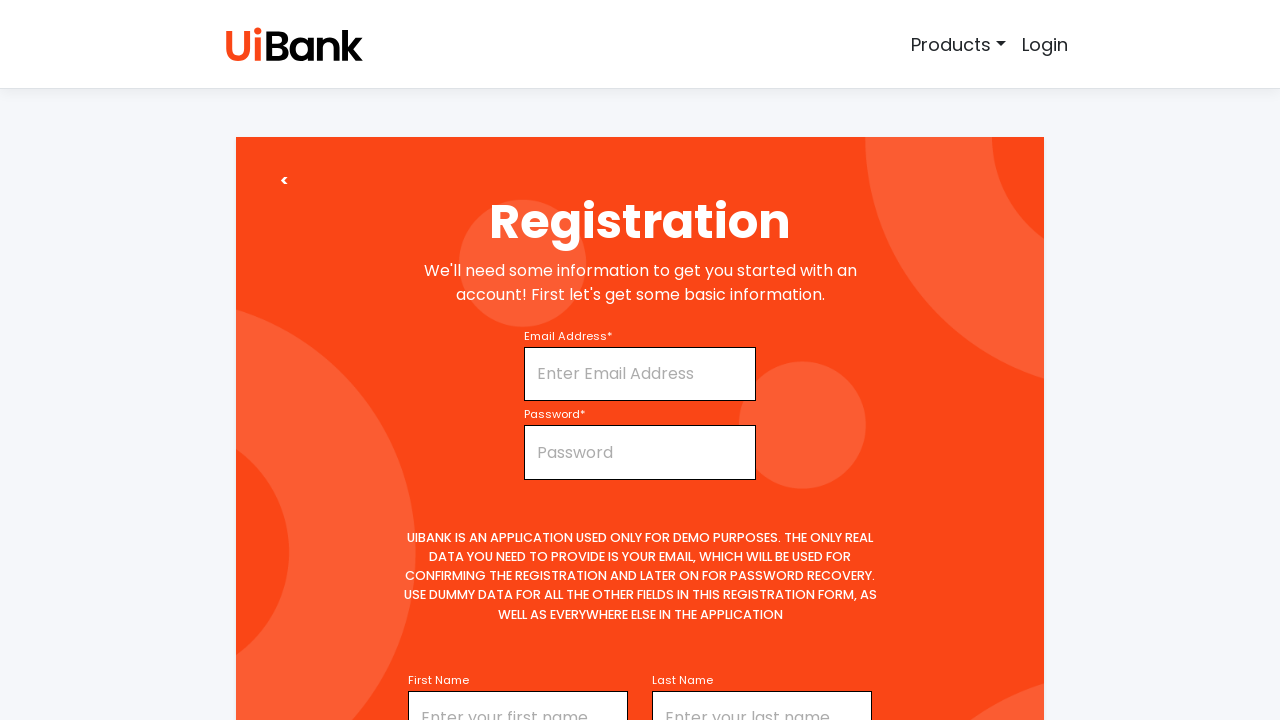

Filled first name field with 'Jean' on #firstName
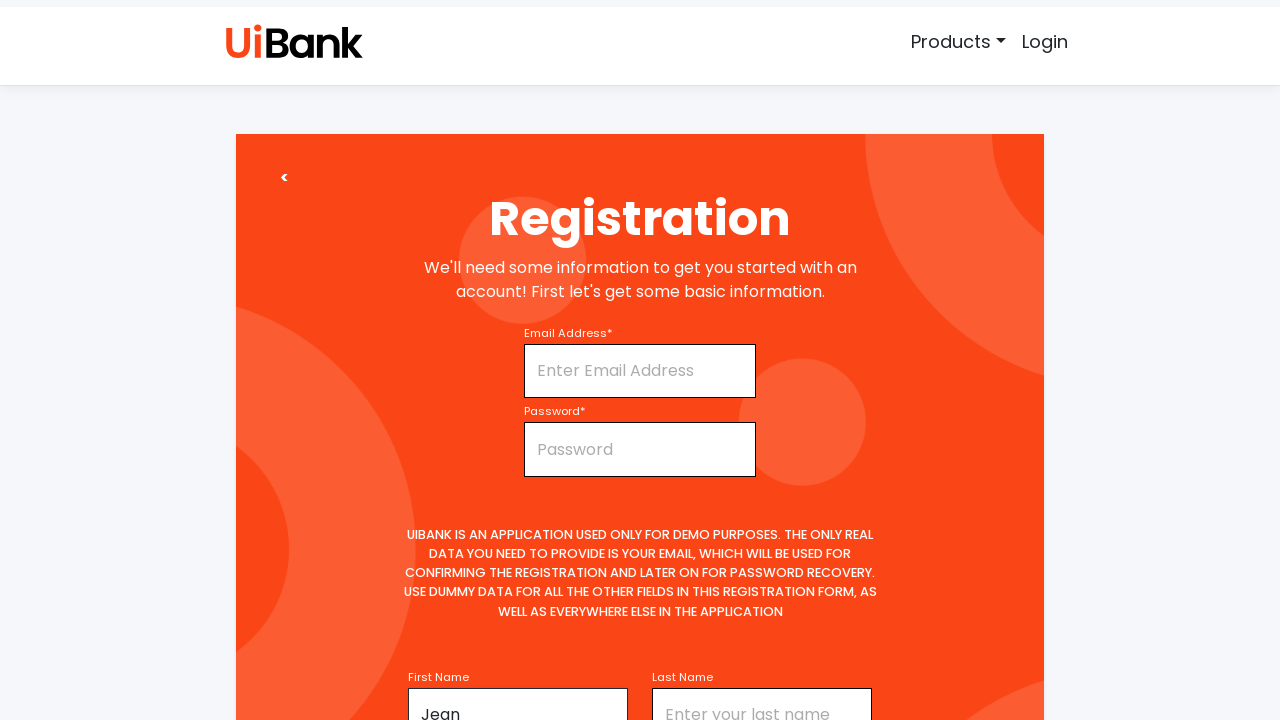

Selected 'Mr' from title dropdown on #title
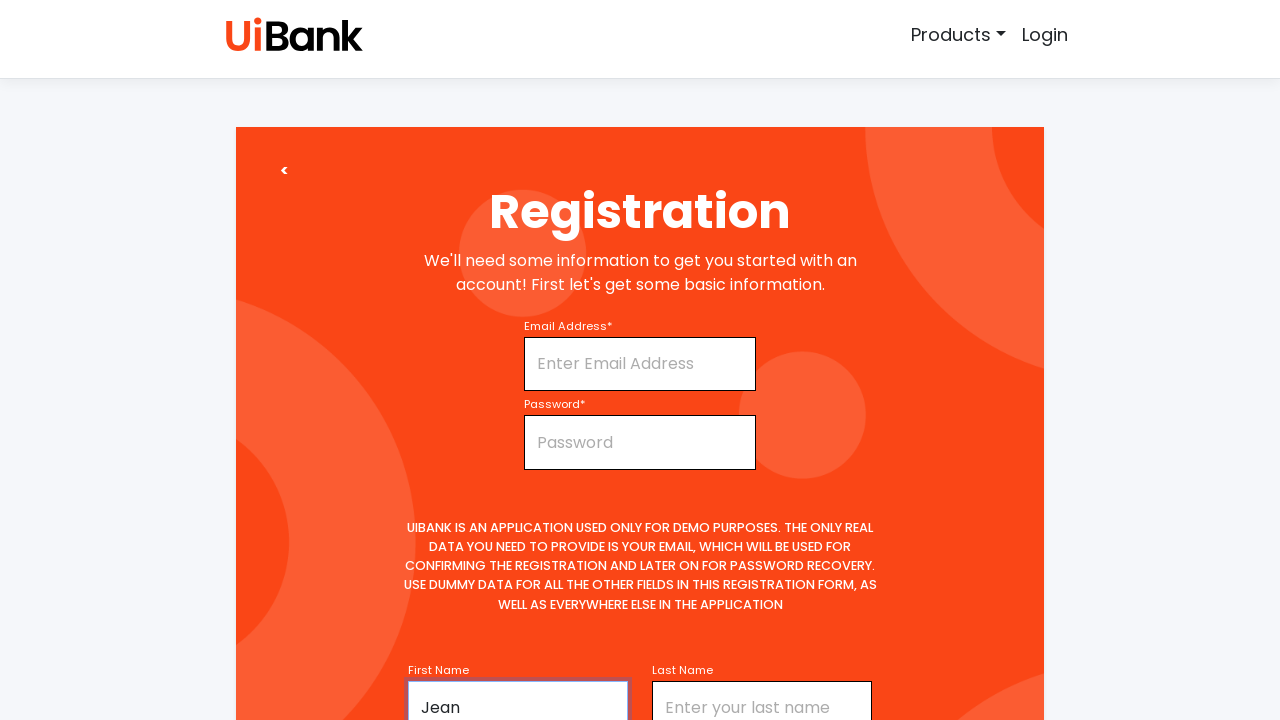

Selected 'Male' from gender dropdown on select[name='gender']
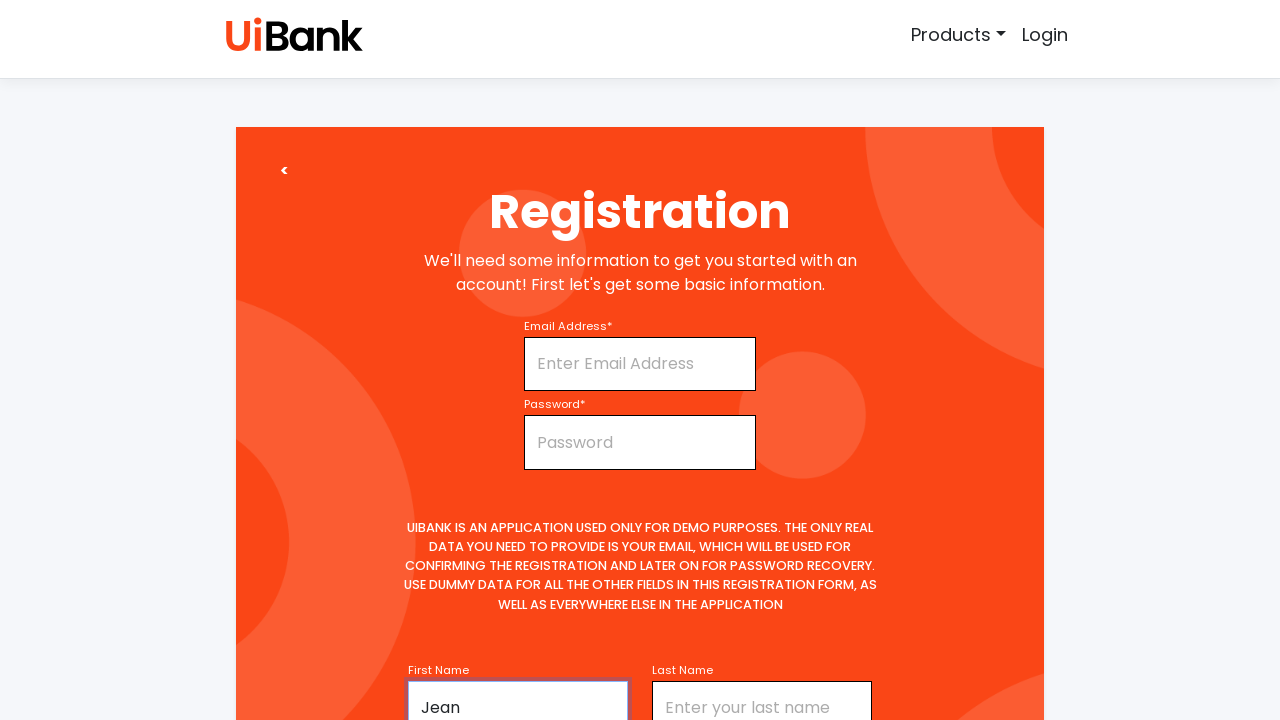

Filled middle name field with 'Pierre Martin' on #middleName
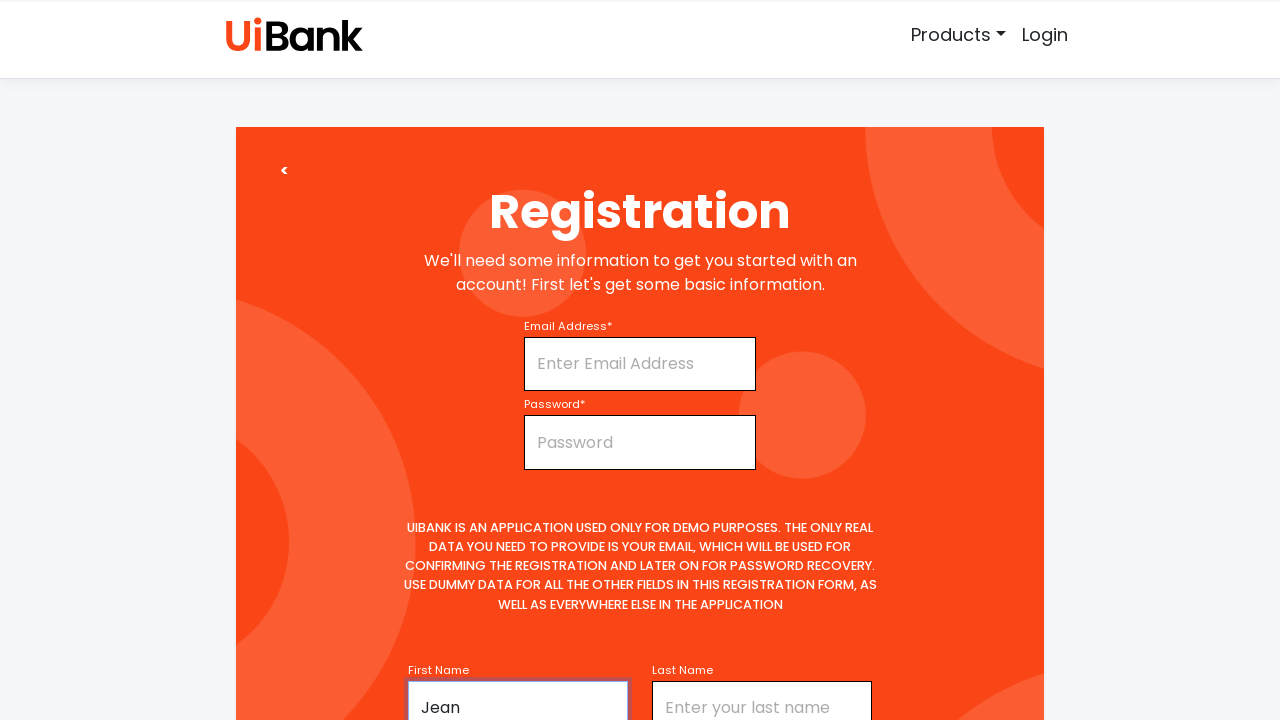

Filled last name field with 'Dubois' on #lastName
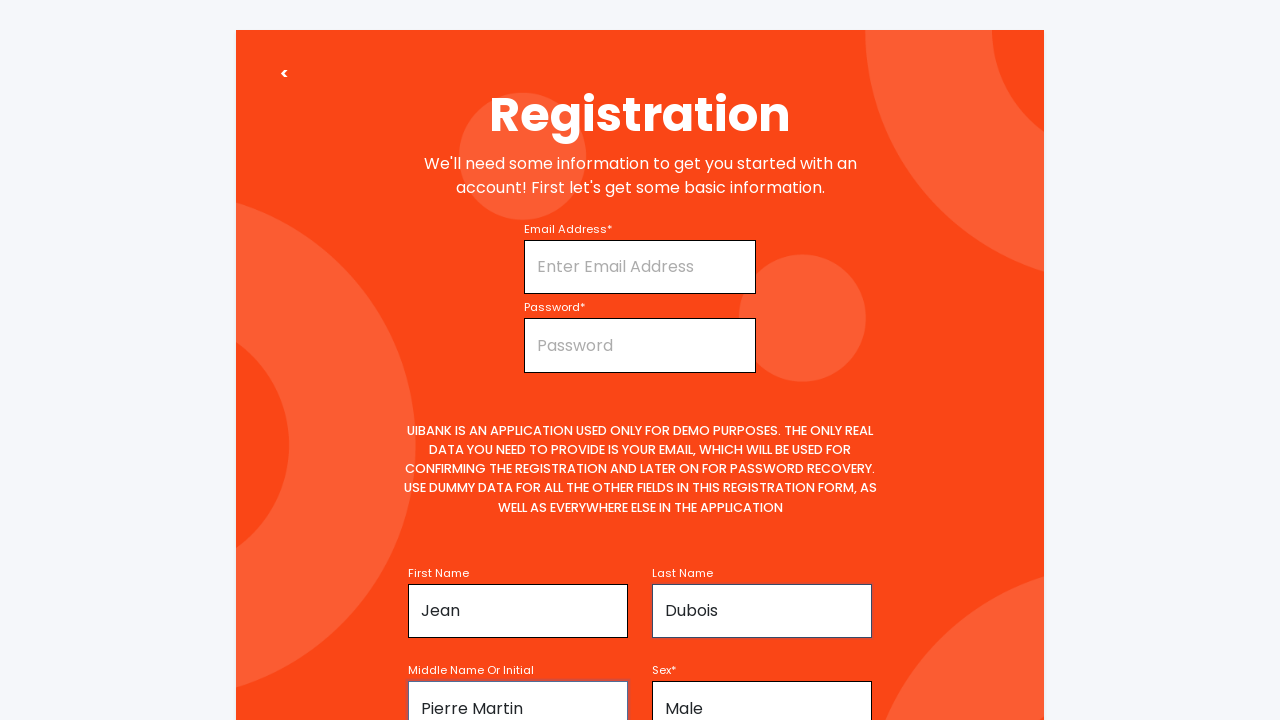

Filled age/birthdate field with '03/15/1990' on #age
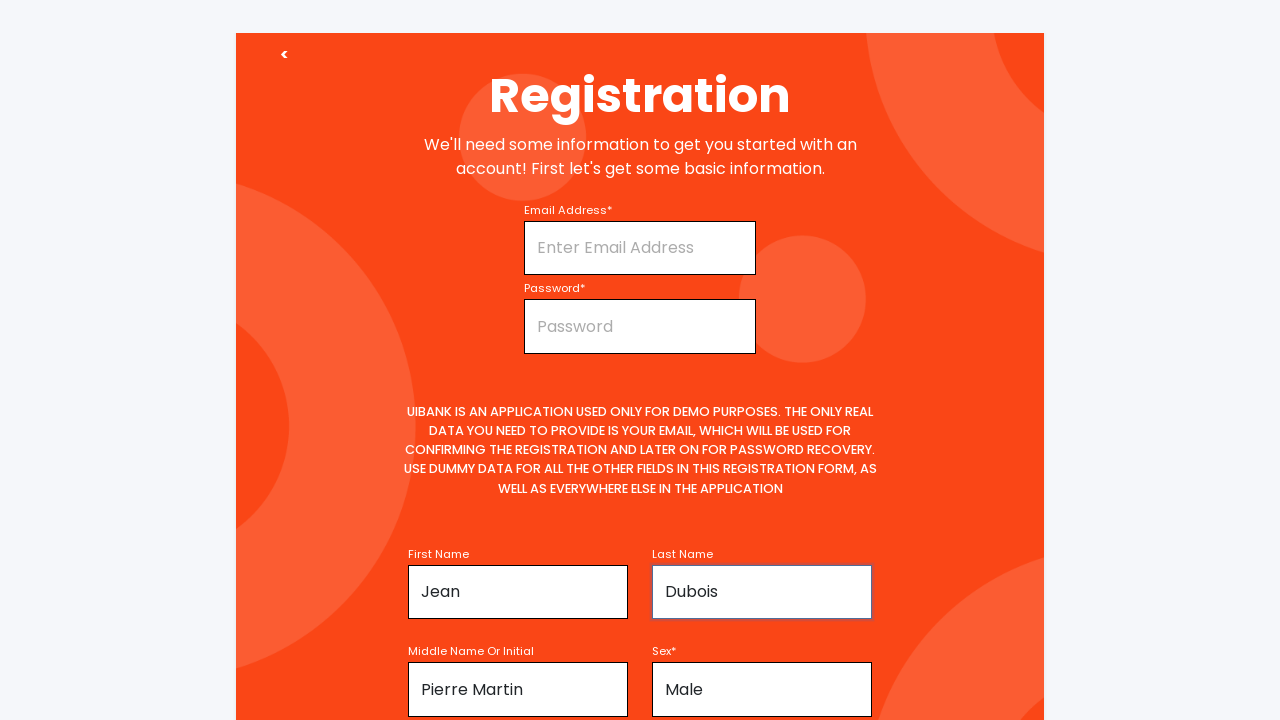

Filled username field with 'jdubois_847' on #username
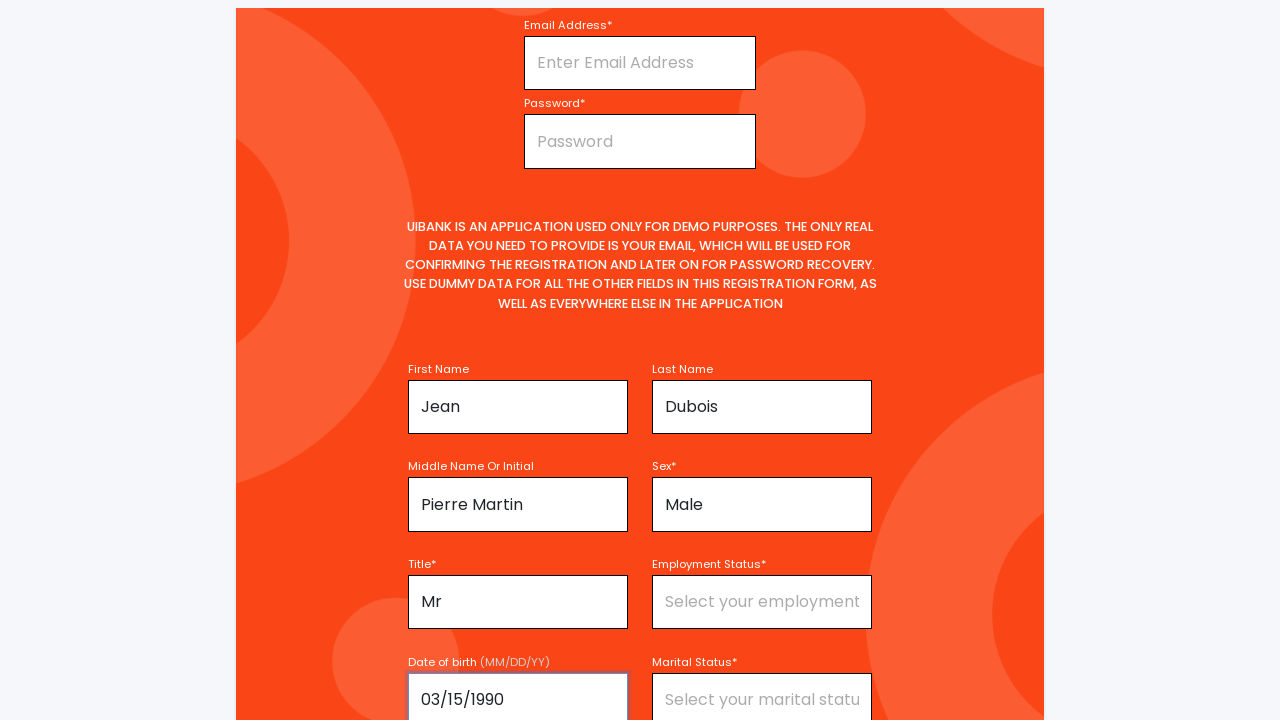

Filled email field with 'jean.dubois847@example.com' on #email
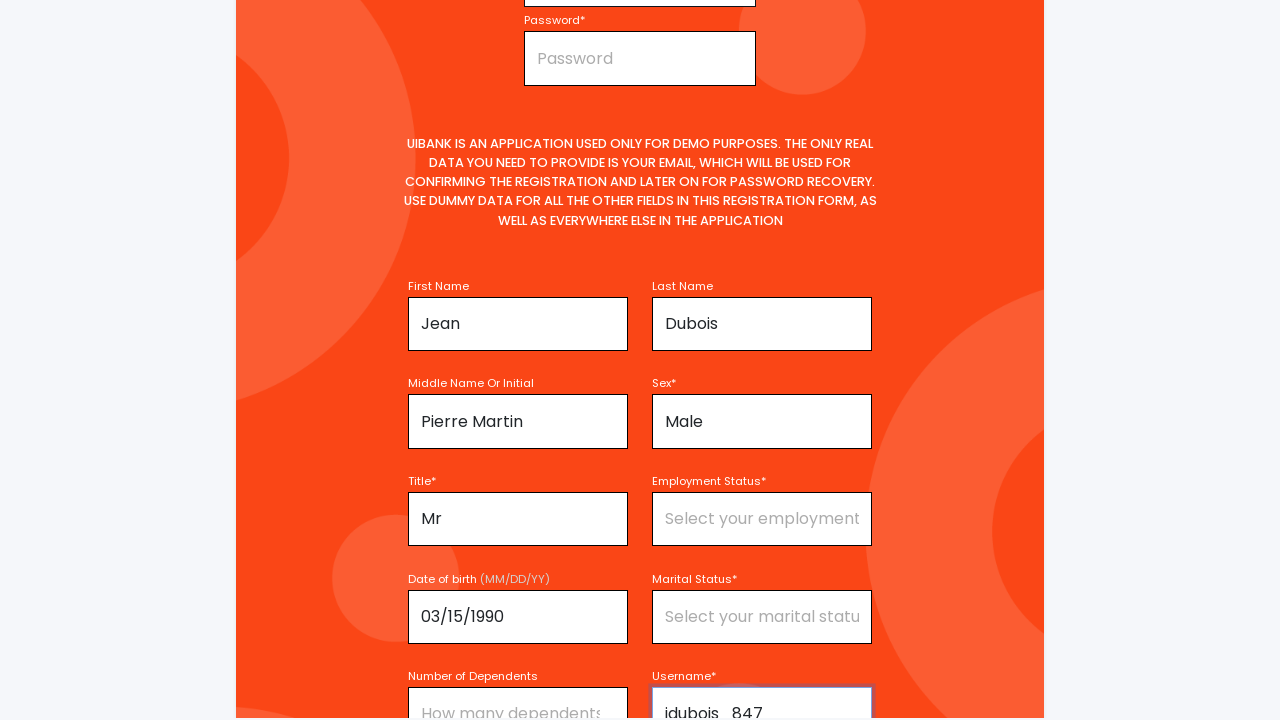

Filled password field with 'SecurePass123!' on #password
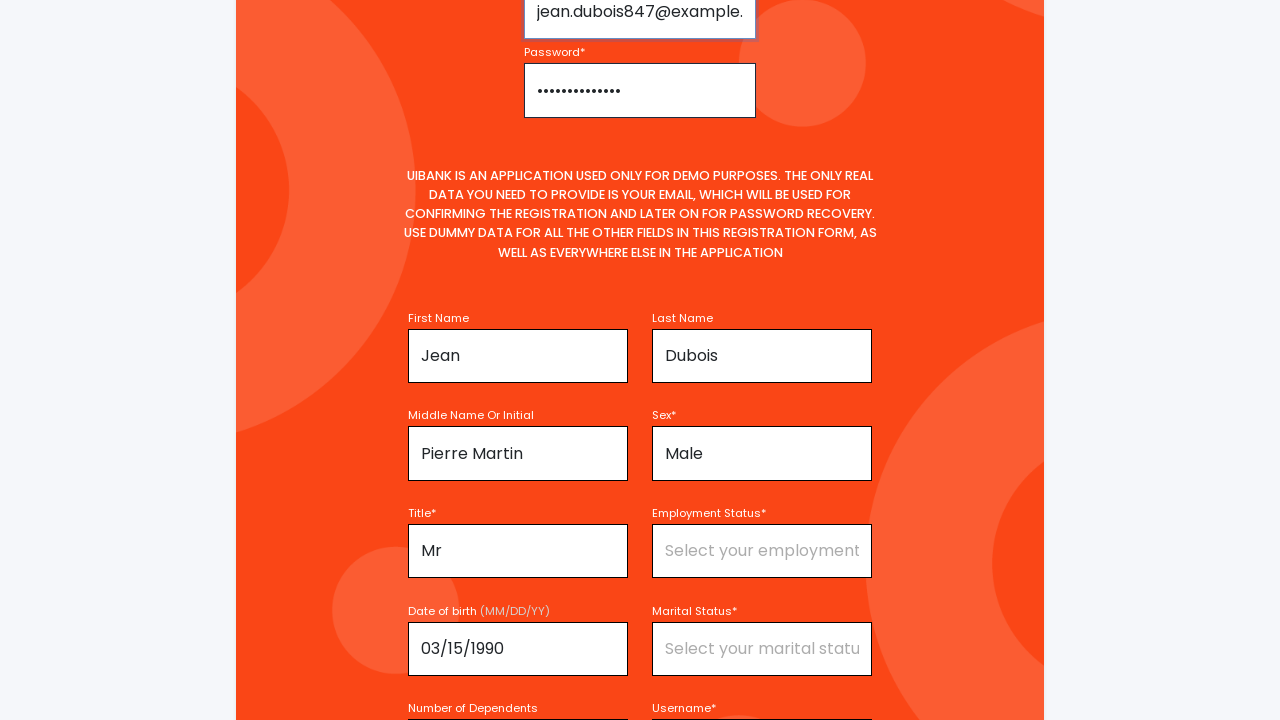

Checked the agreement checkbox at (644, 402) on input#agreeCheckbox
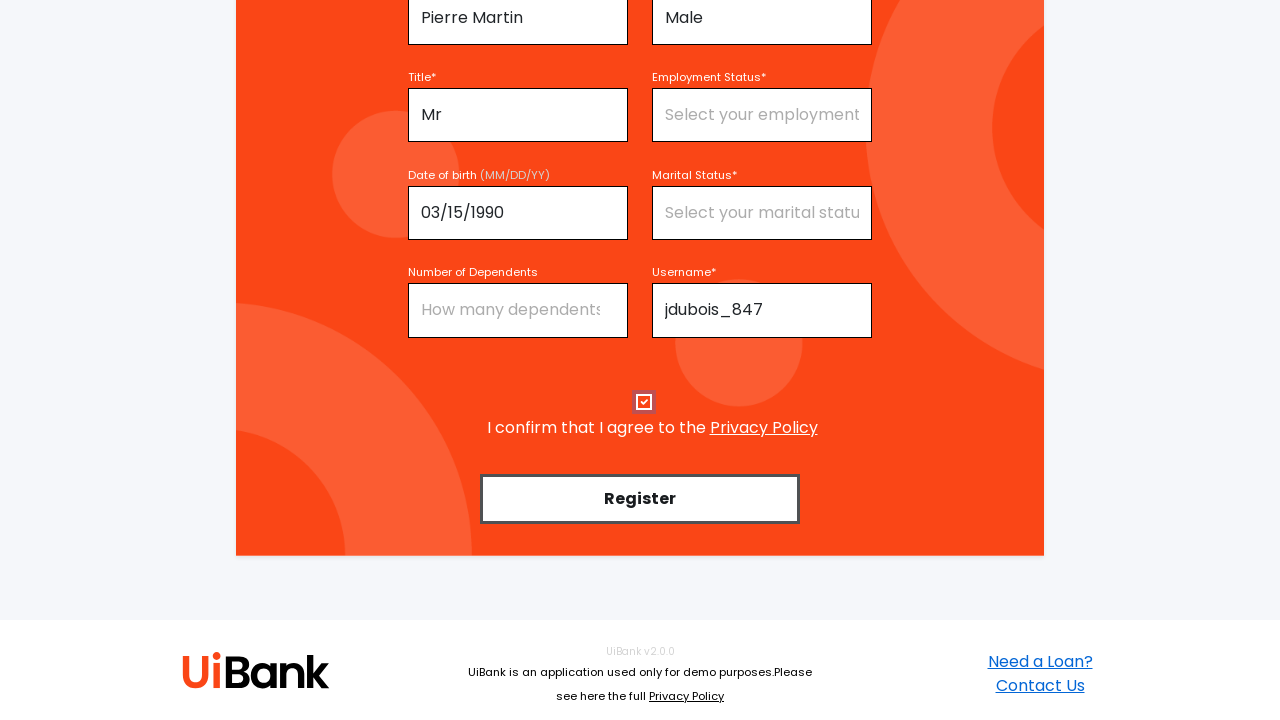

Clicked Register button to submit the form at (640, 499) on button:has-text('Register')
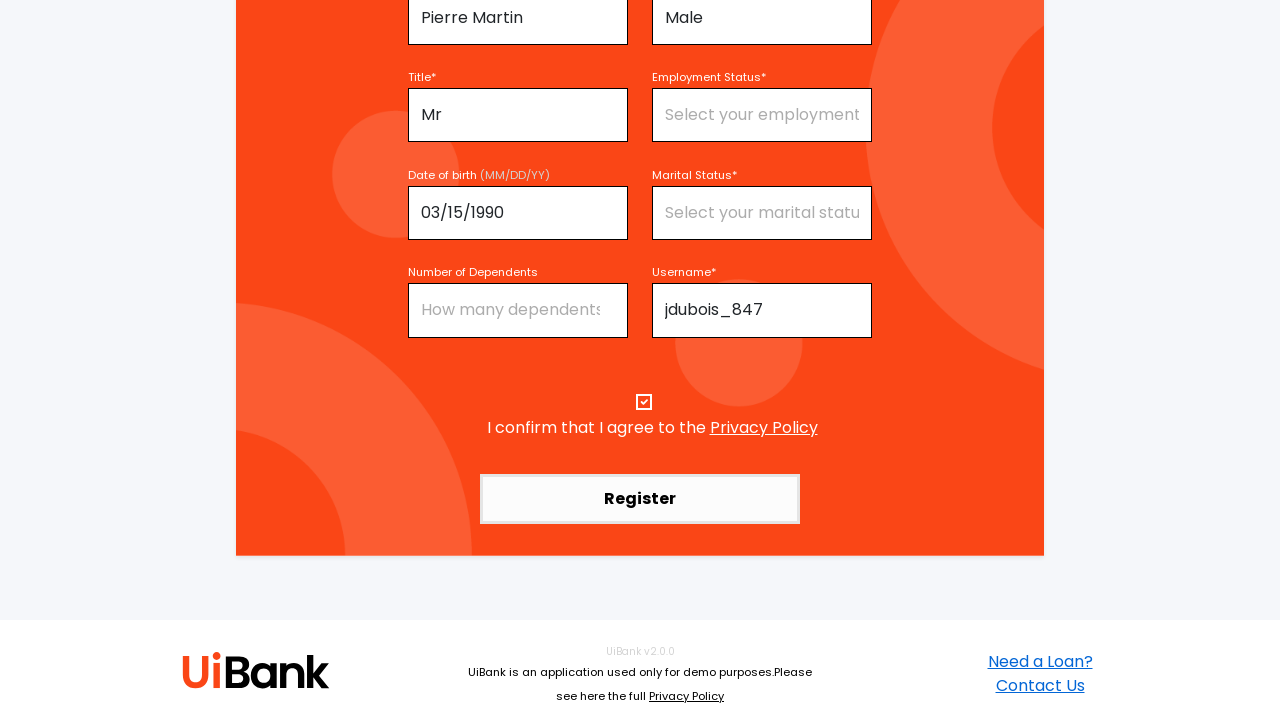

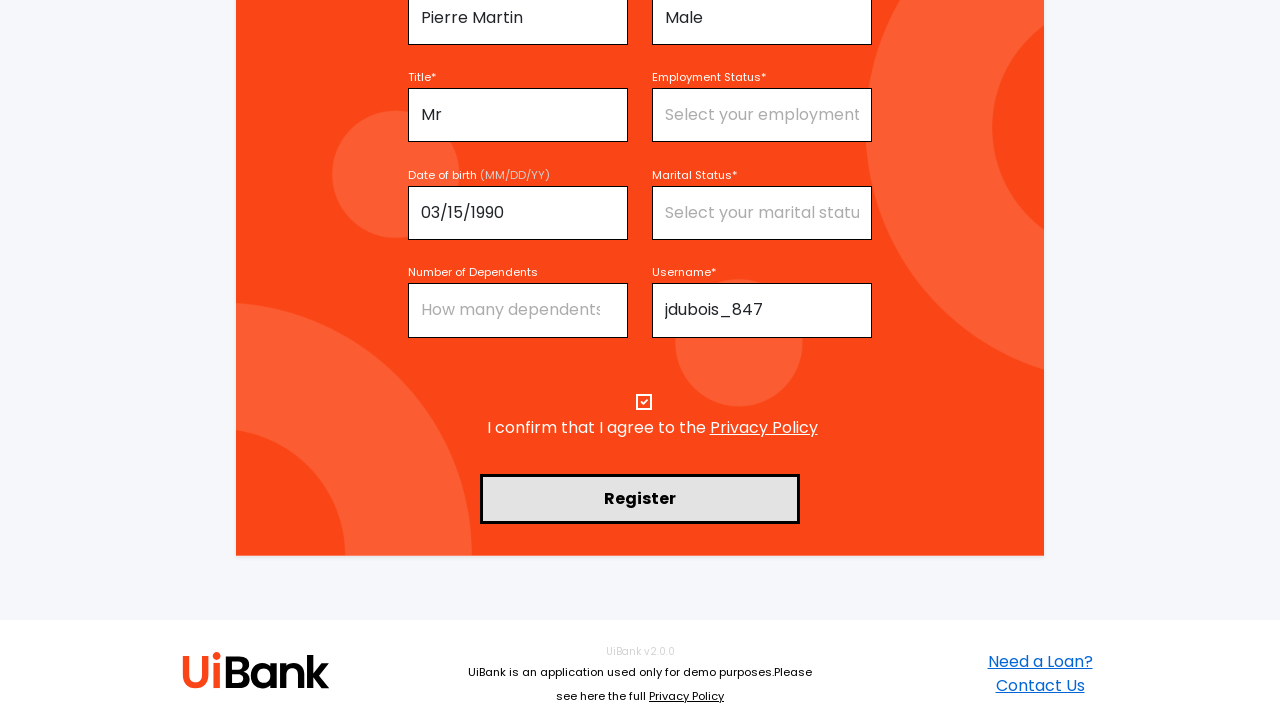